Tests browser window management by opening OpenCart website, then opening a new browser window and navigating to the OrangeHRM demo site.

Starting URL: https://www.opencart.com/

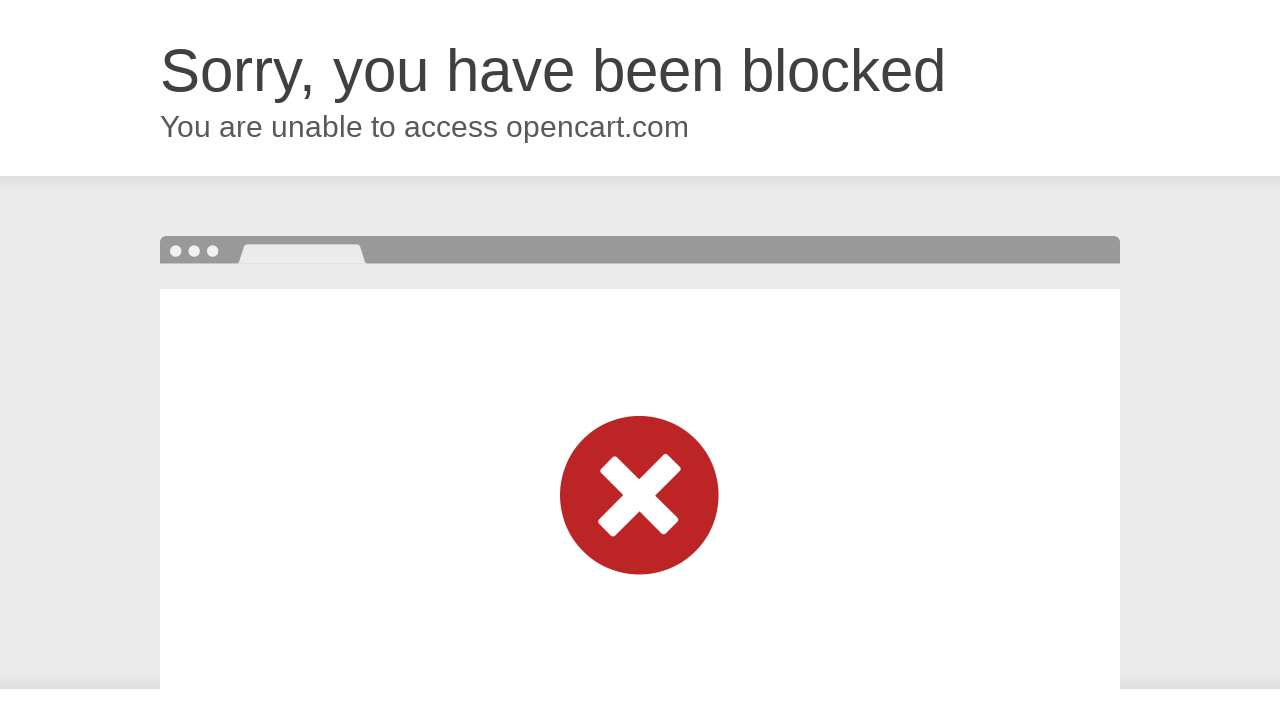

Opened a new browser window
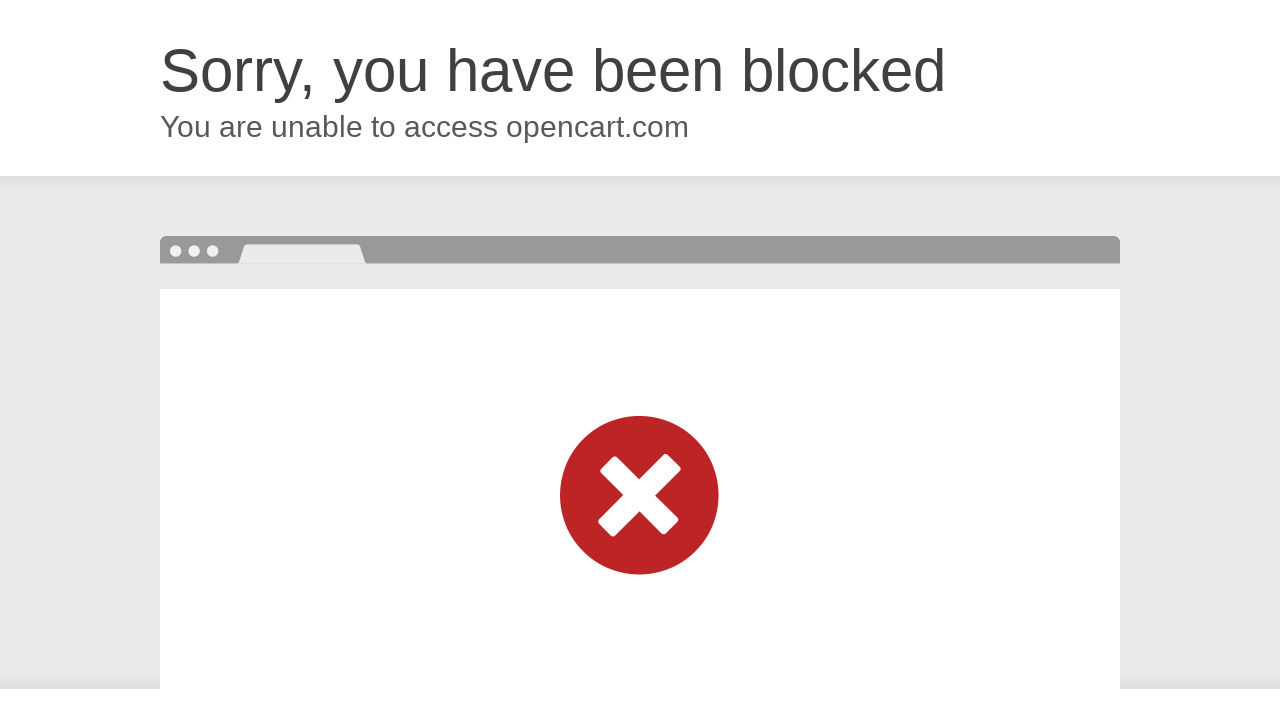

Navigated to OrangeHRM demo site in new window
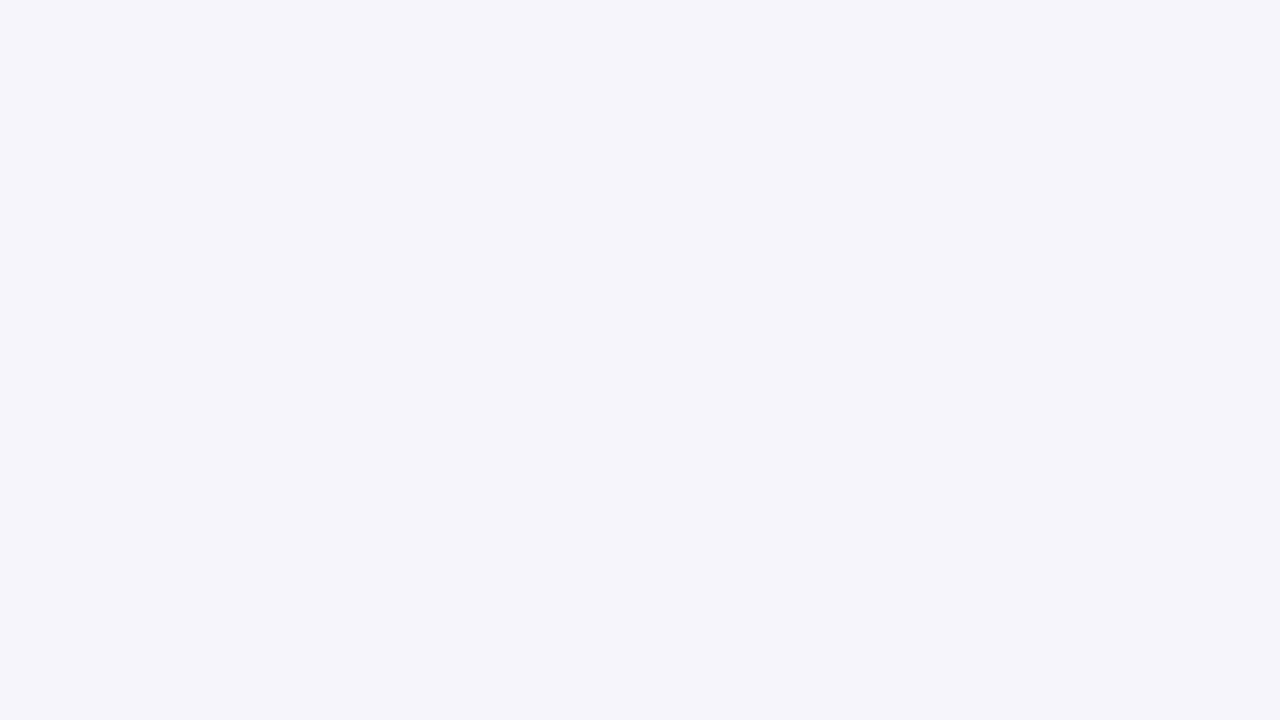

OrangeHRM demo site page loaded (domcontentloaded)
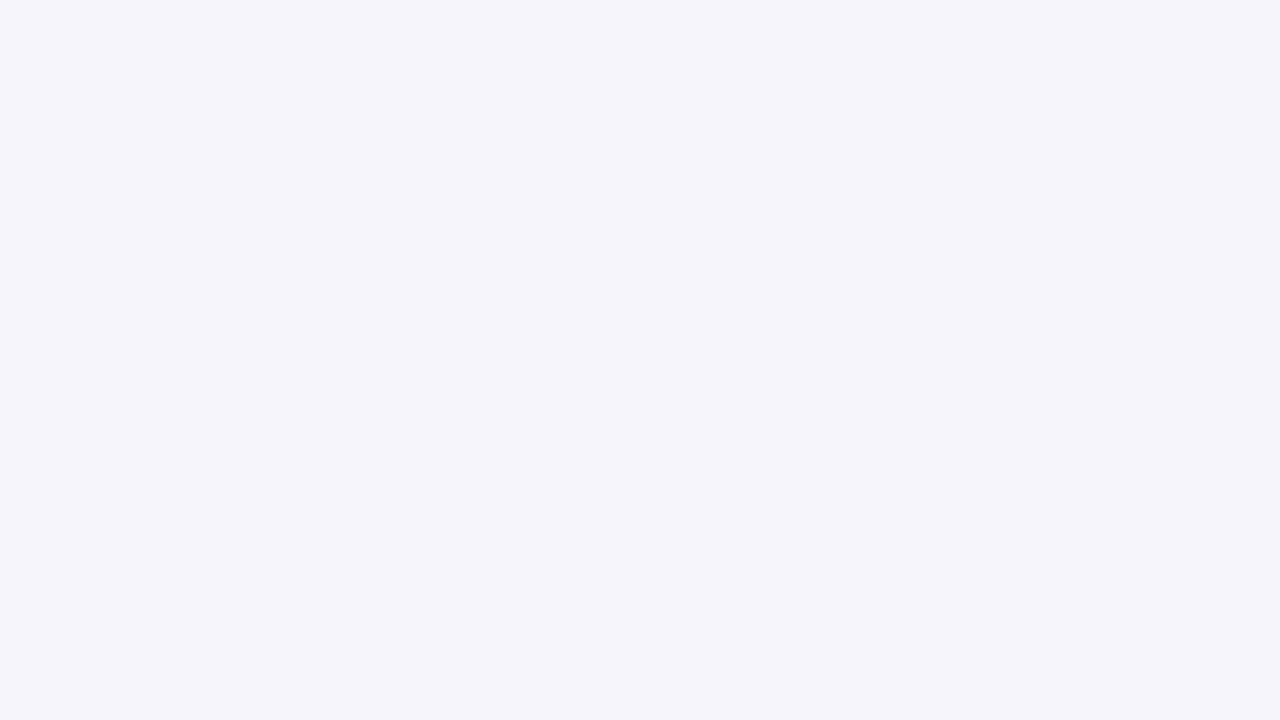

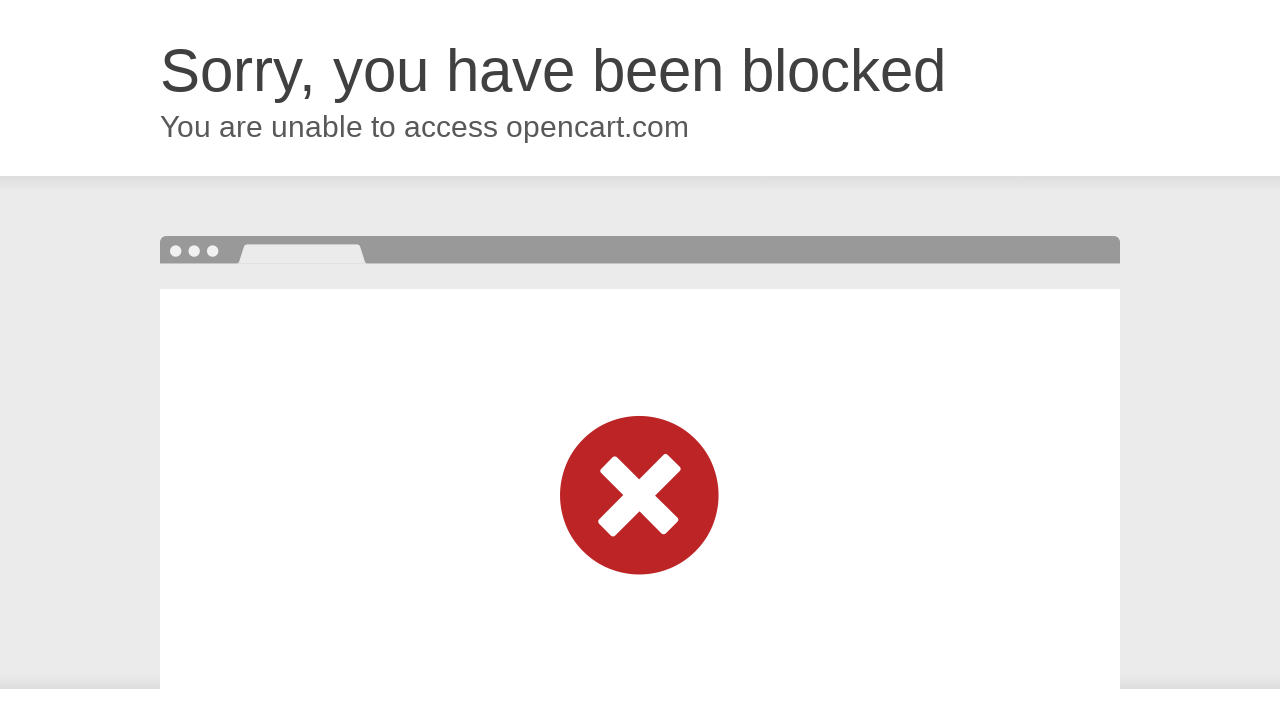